Verifies that the page title is "The Internet"

Starting URL: https://the-internet.herokuapp.com/infinite_scroll

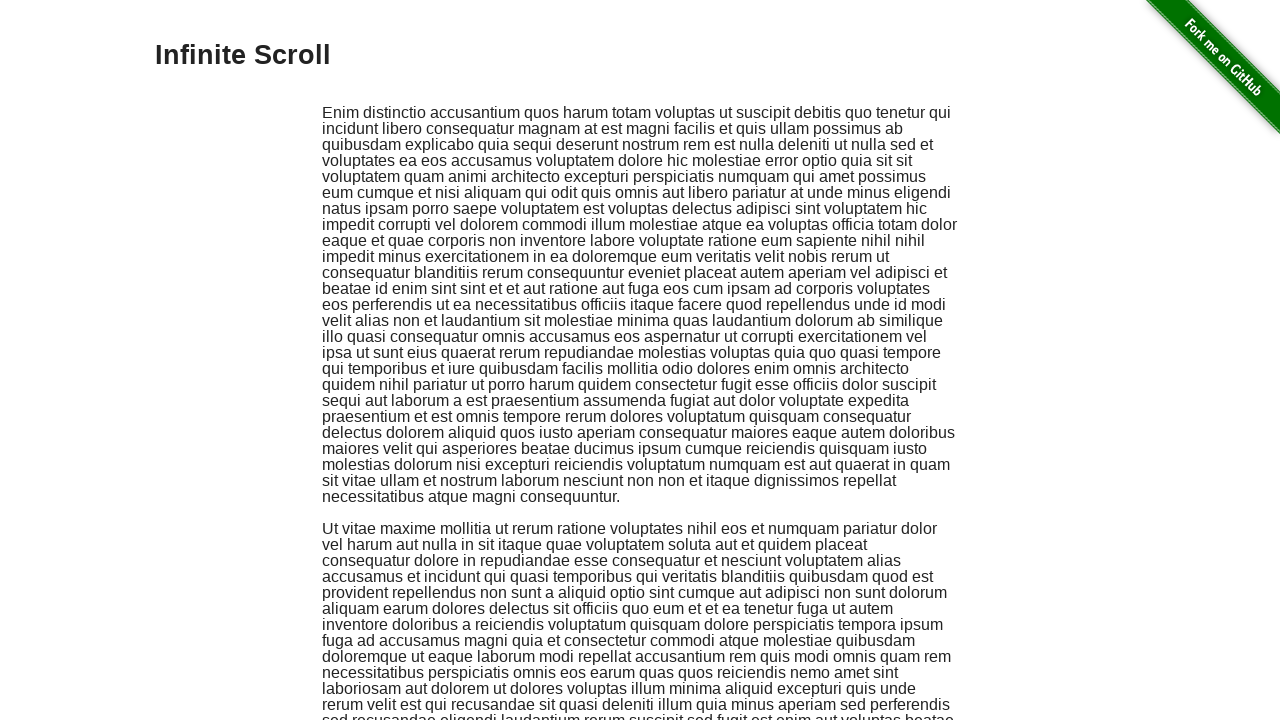

Navigated to the infinite scroll page
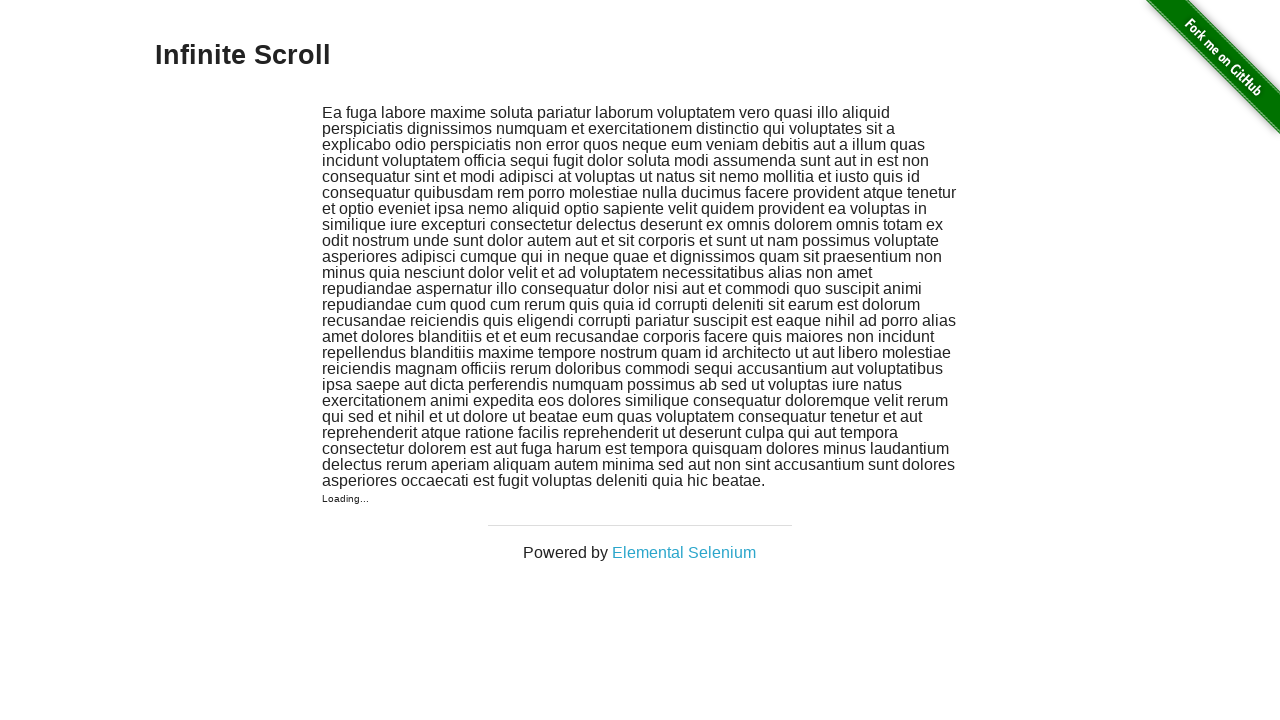

Verified page title is 'The Internet'
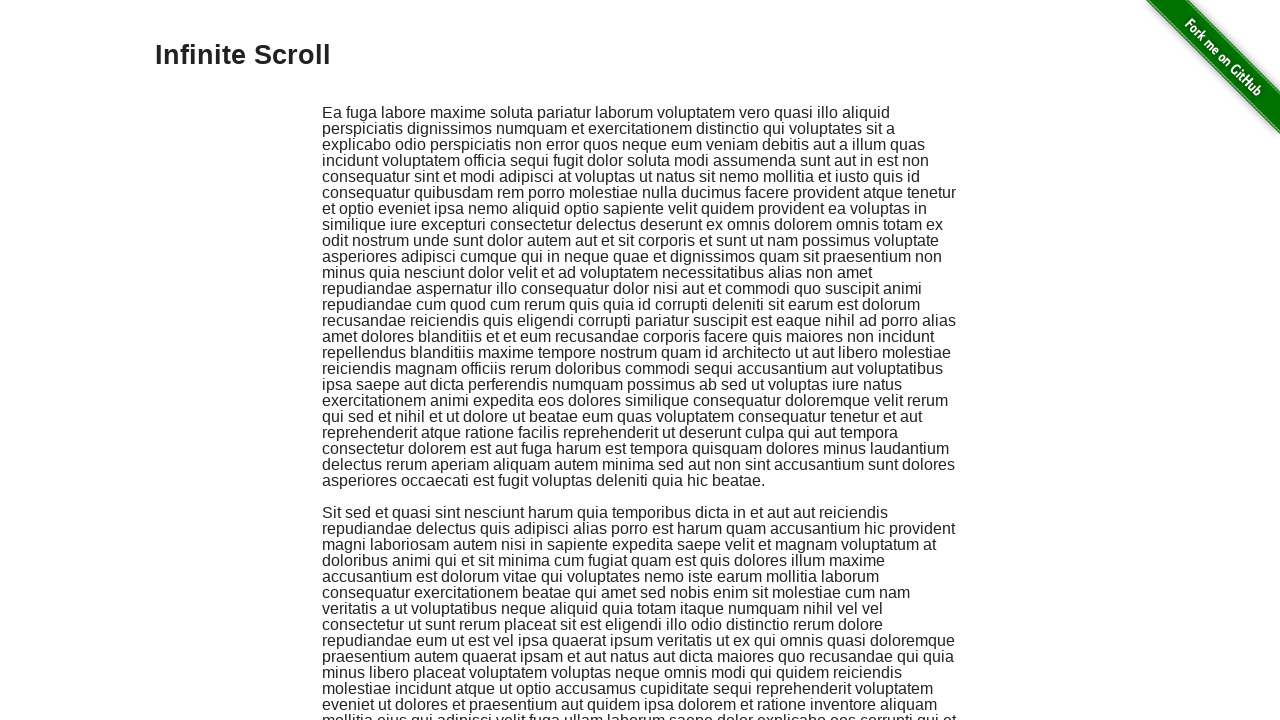

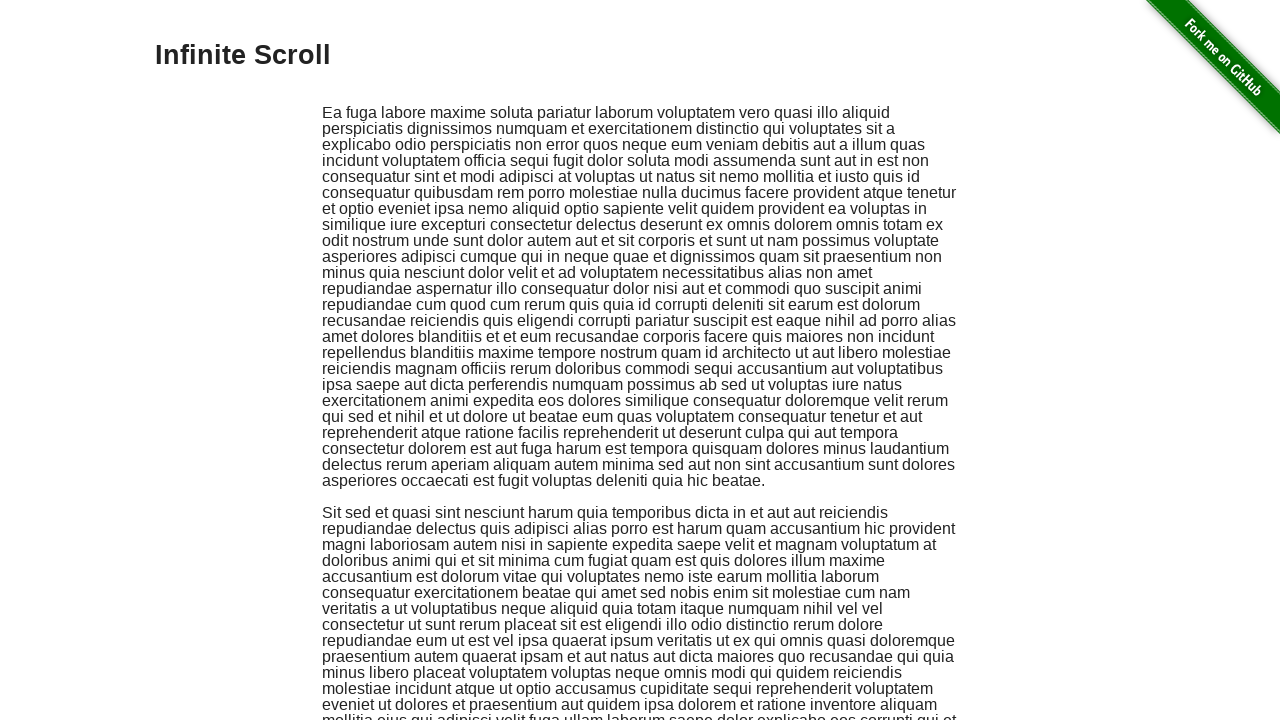